Tests the Salesforce "Forgot Your Password" functionality by clicking the forgot password link, entering an email address, and submitting the password reset request.

Starting URL: https://login.salesforce.com/

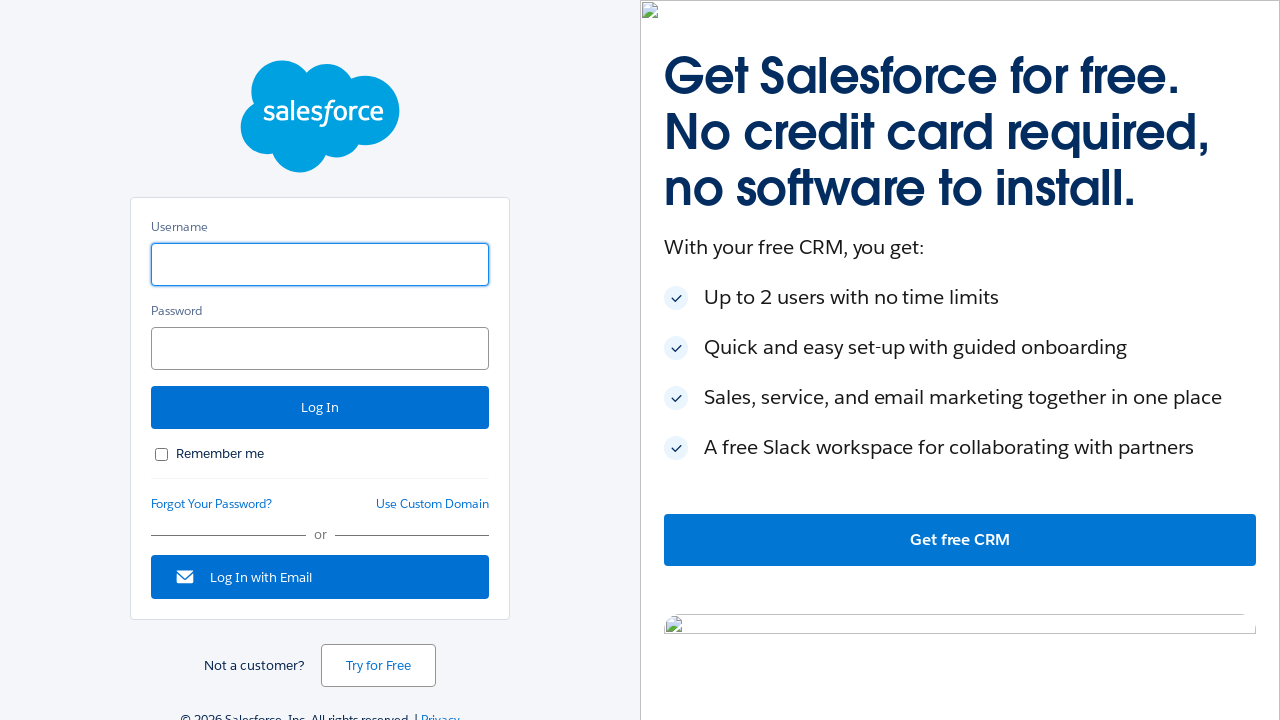

Clicked 'Forgot Your Password' link on Salesforce login page at (212, 504) on xpath=//a[contains(text(),'Forgot Your Password')]
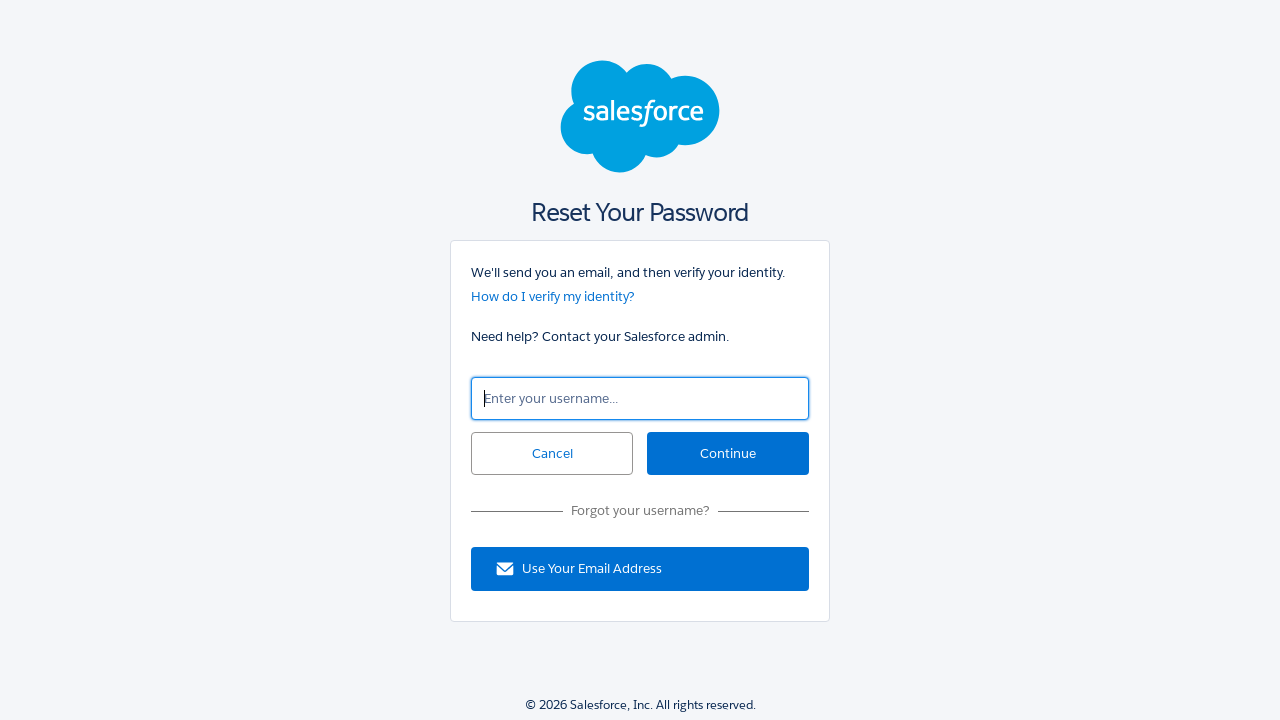

Entered email 'testrecovery@example.com' in username field on input#un
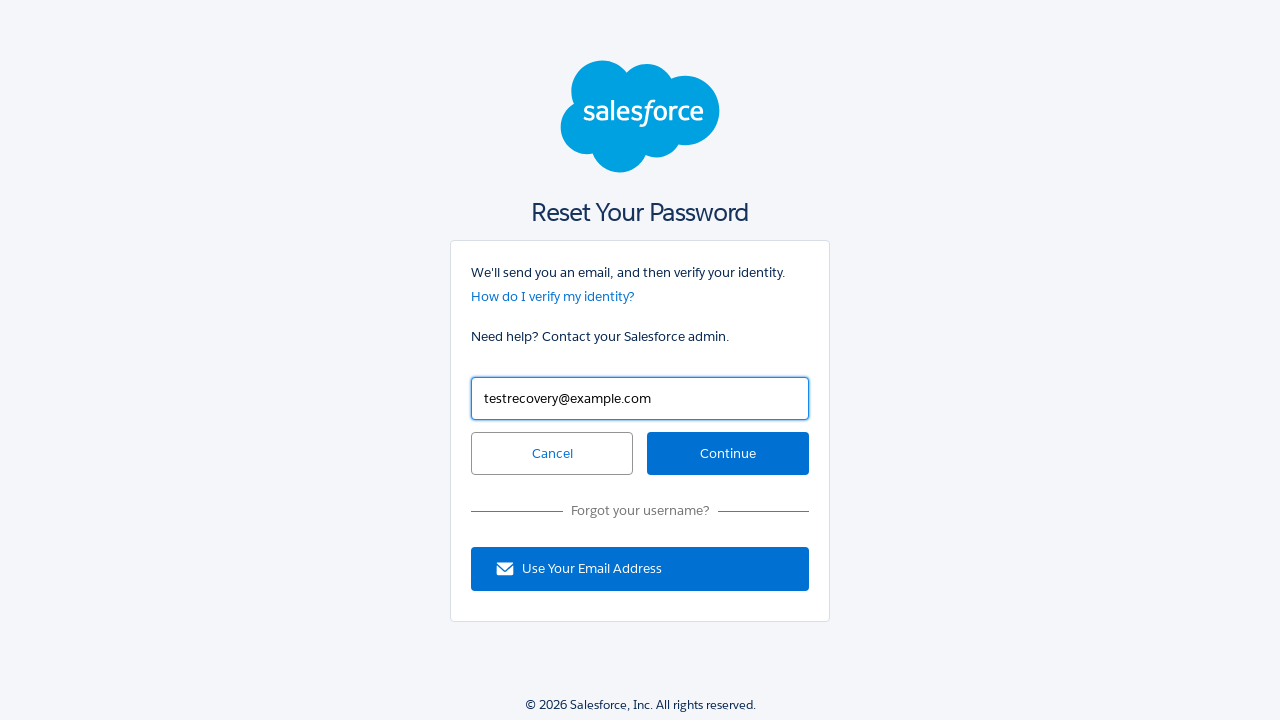

Clicked continue button to submit password reset request at (728, 454) on input#continue
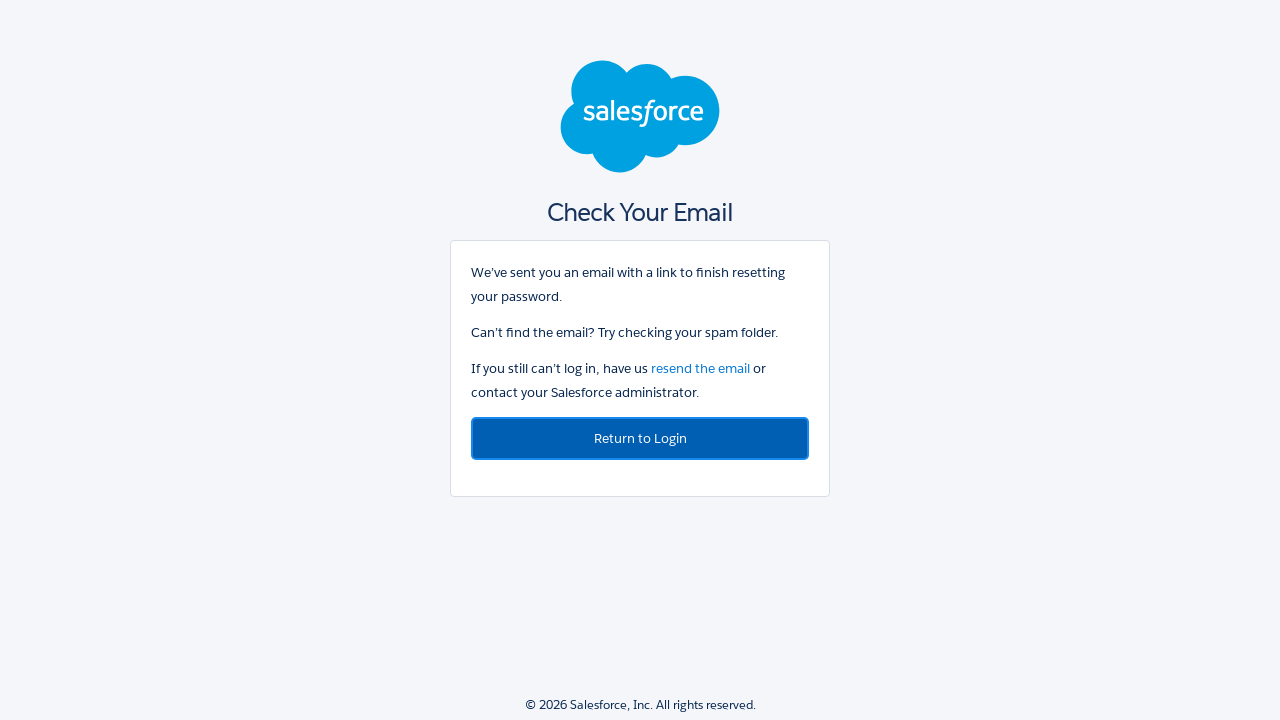

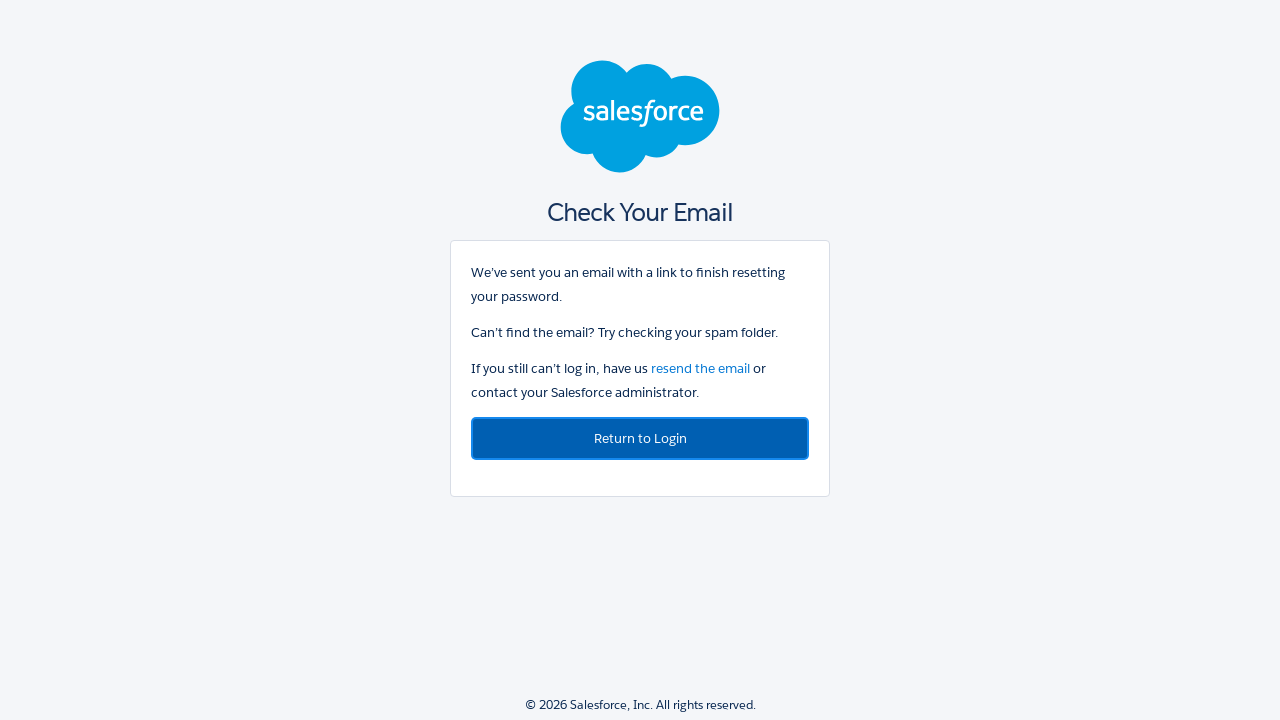